Tests handling of new browser windows and tabs by opening new tabs/windows, switching to them, and closing them before returning to the parent window.

Starting URL: https://demoqa.com/browser-windows

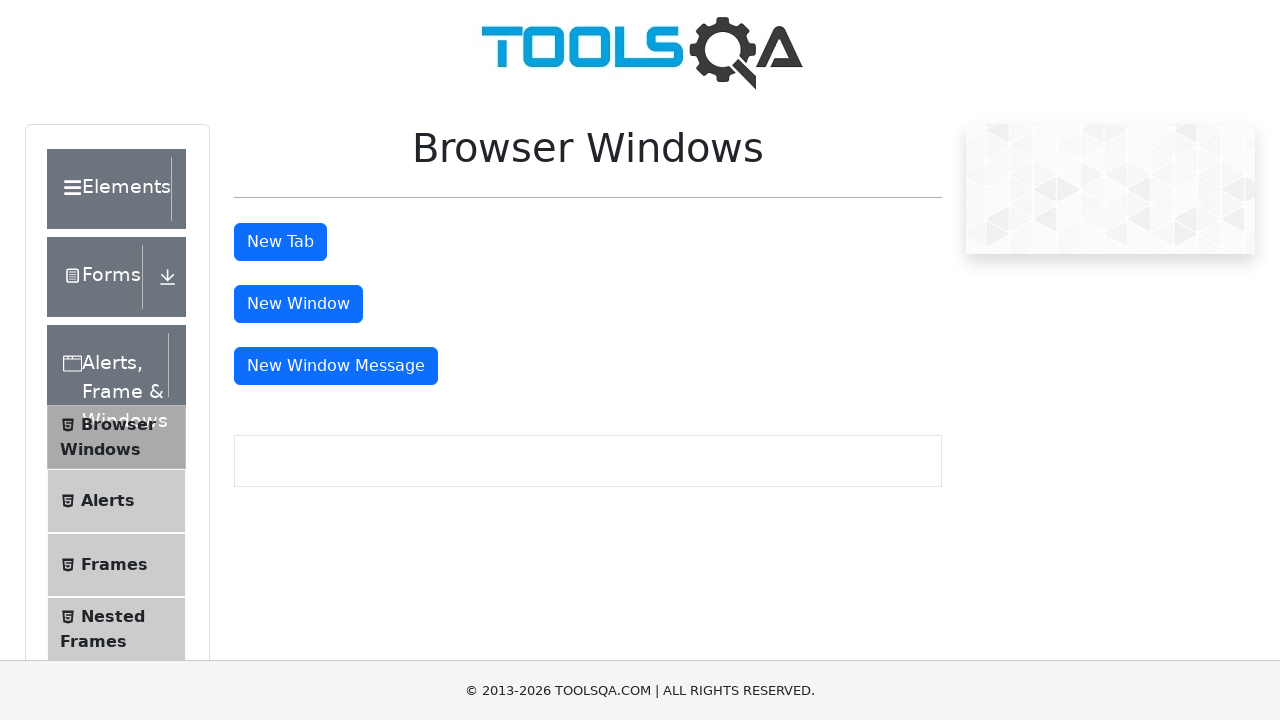

Clicked tab button to open new tab at (280, 242) on #tabButton
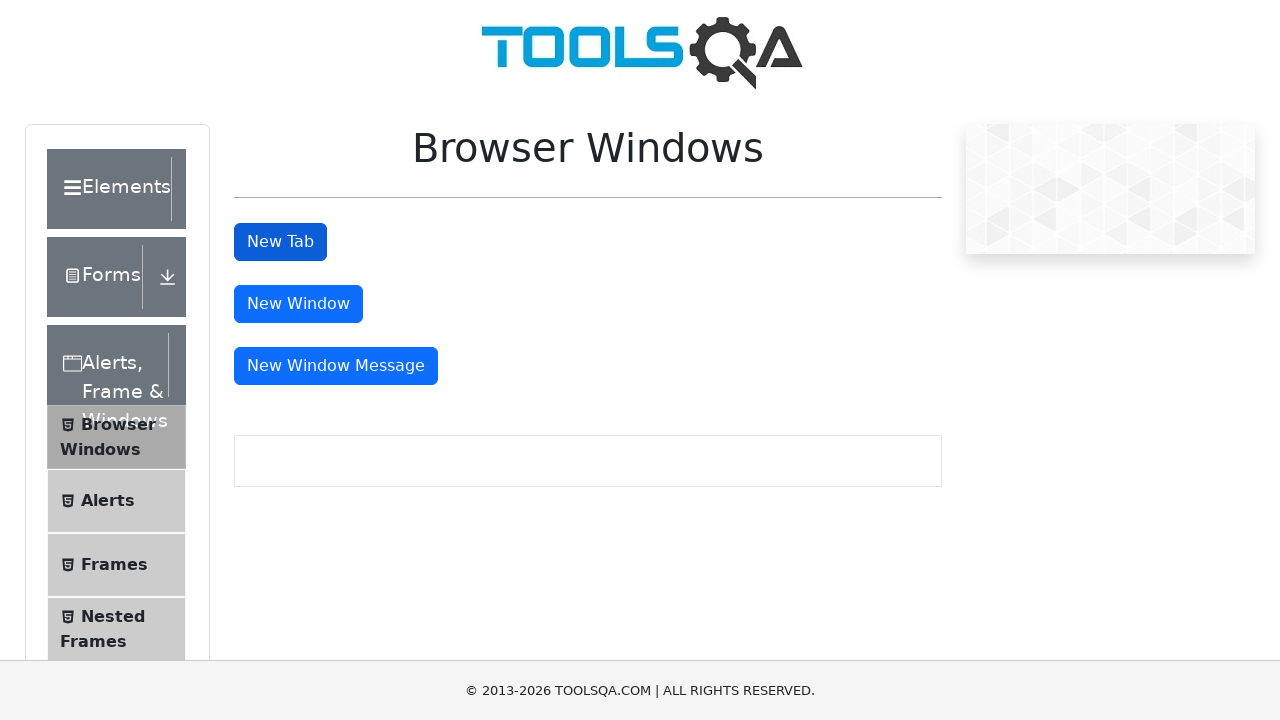

New tab opened and captured
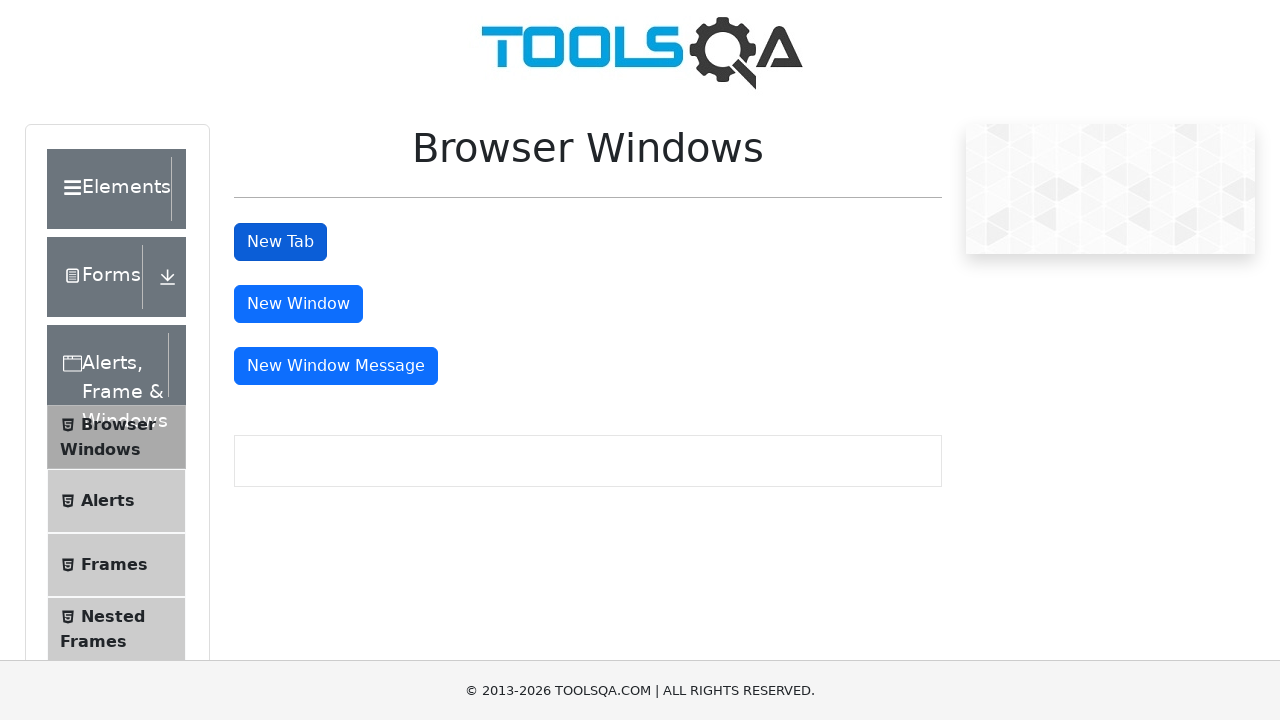

New tab finished loading
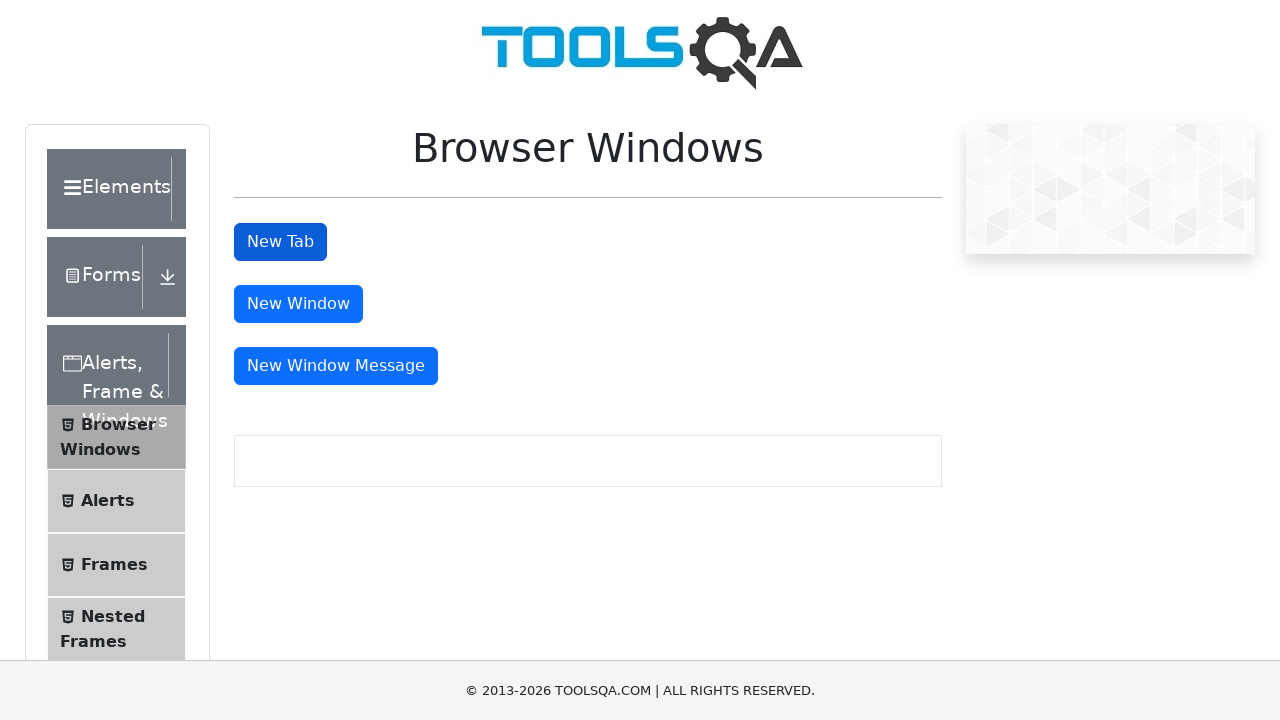

Closed new tab
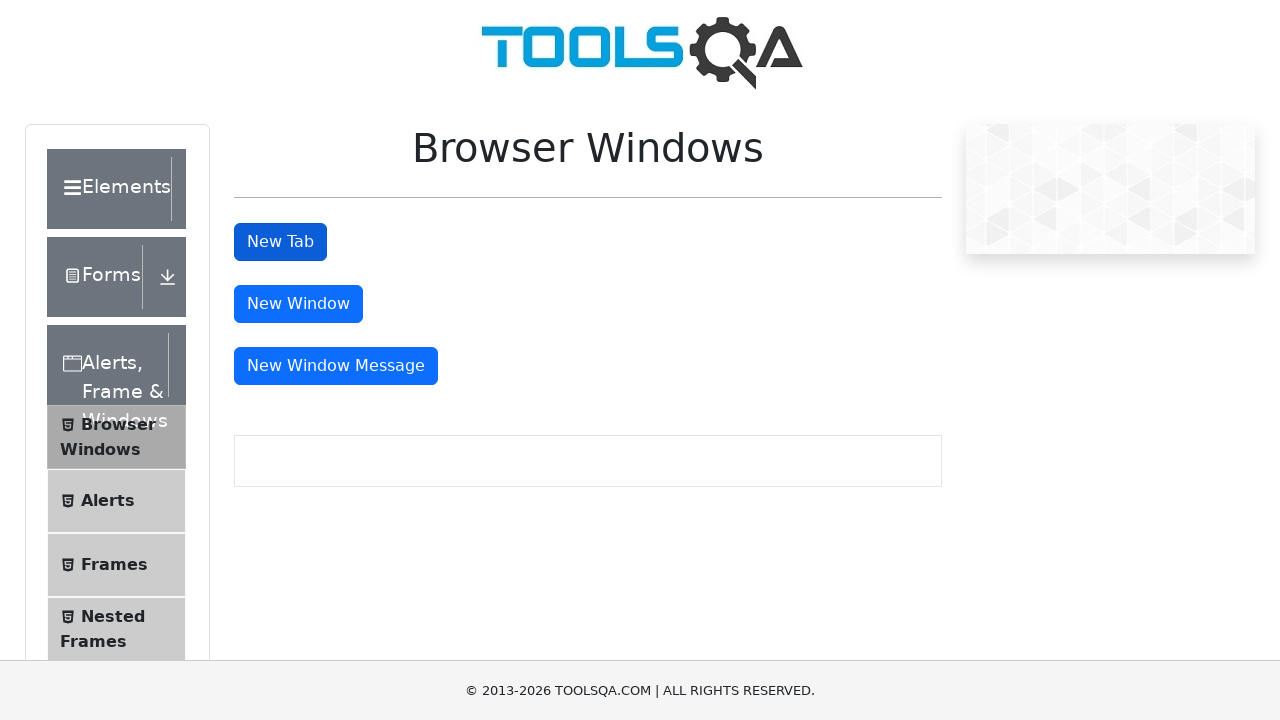

Clicked window button to open new window at (298, 304) on #windowButton
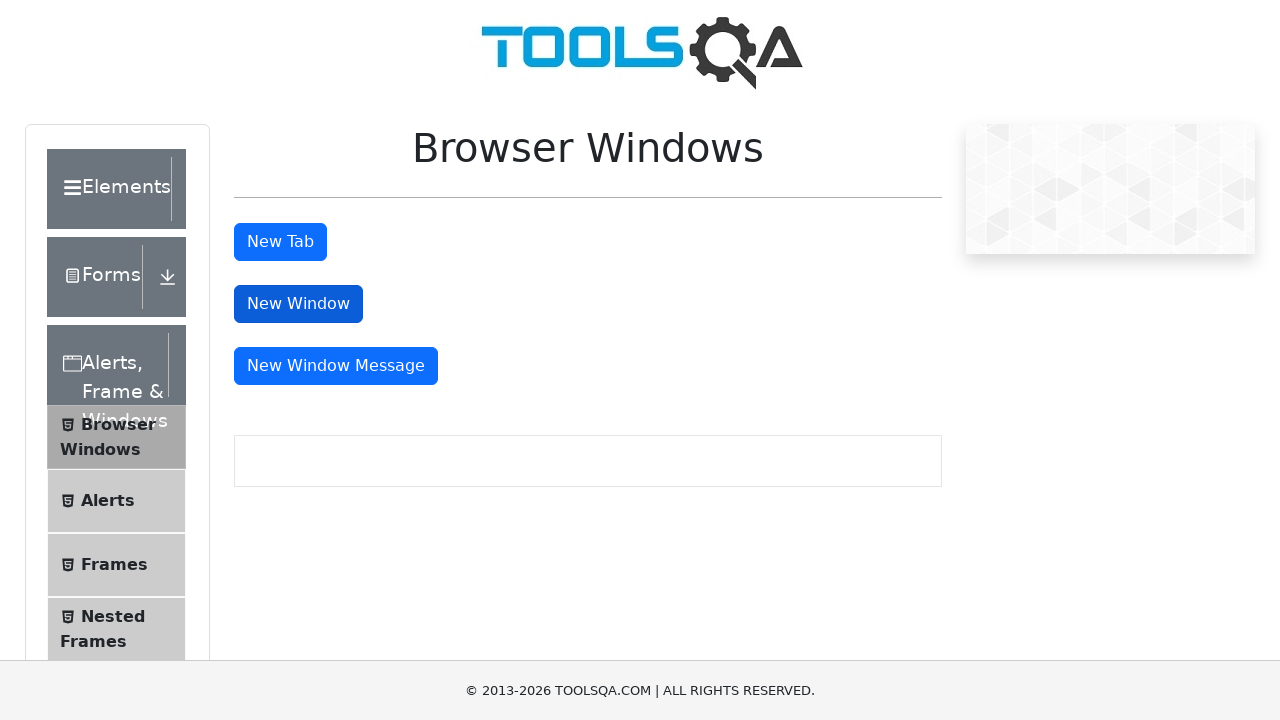

New window opened and captured
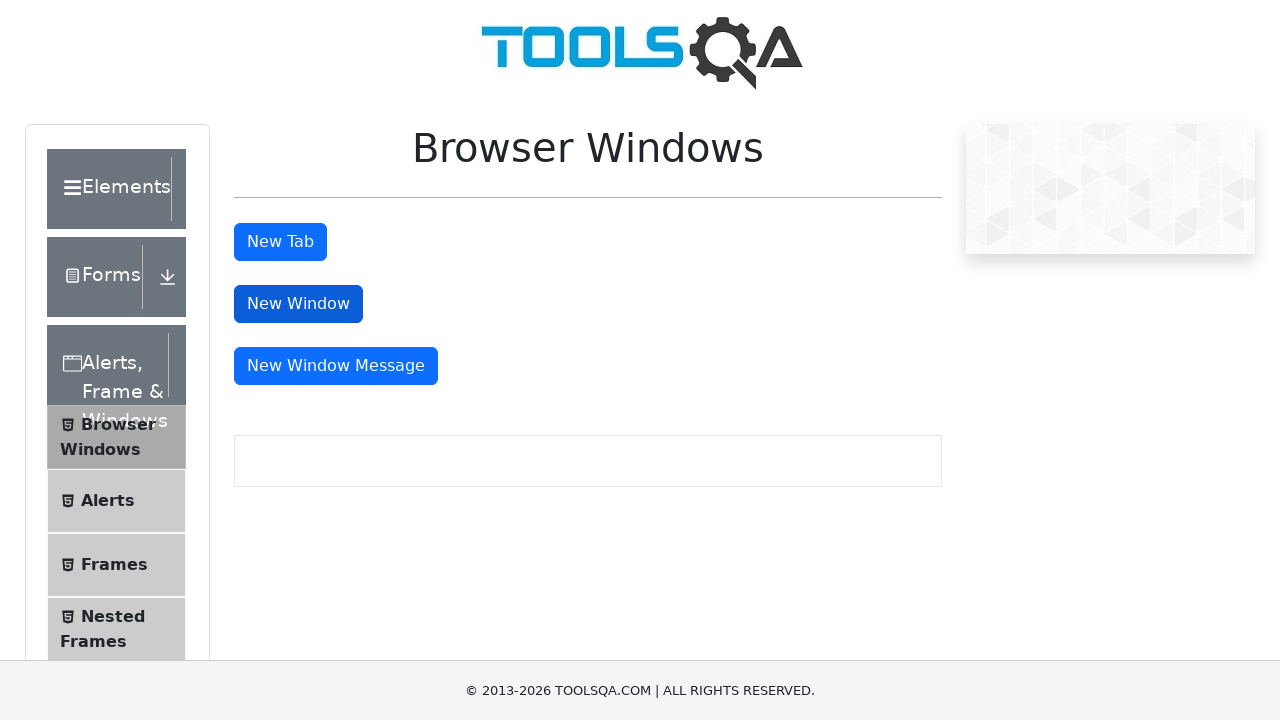

New window finished loading
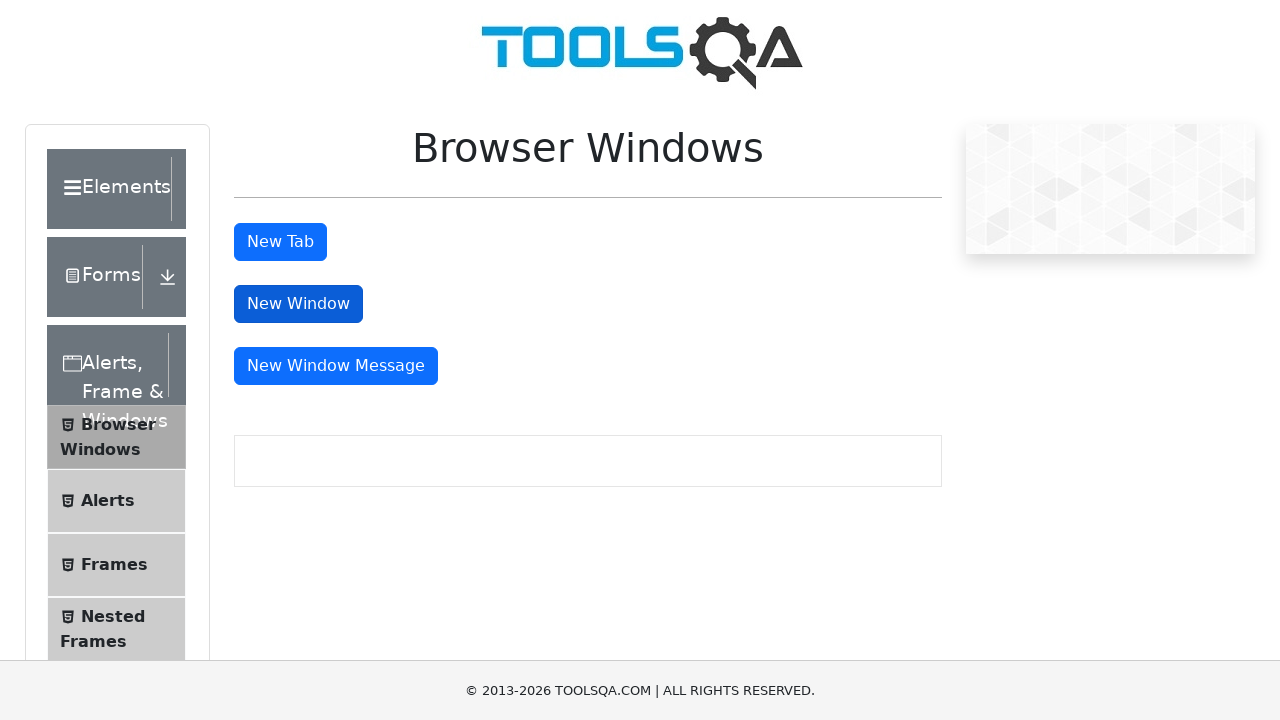

Closed new window
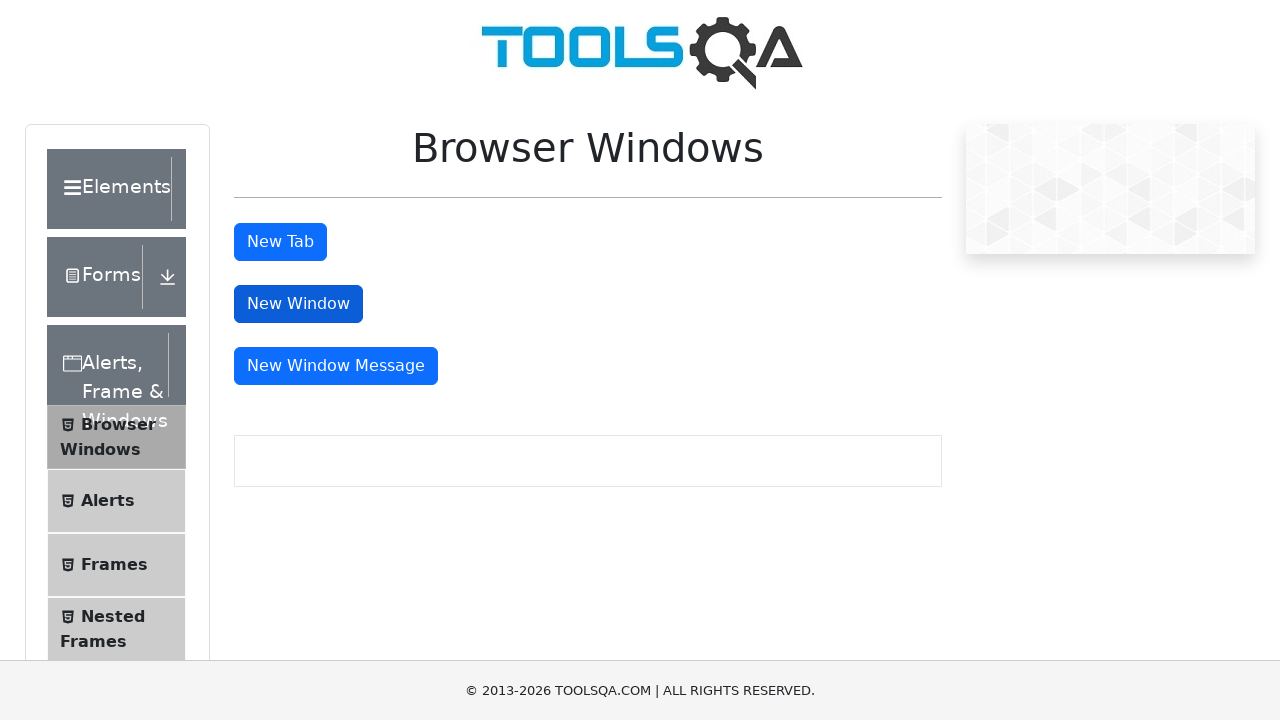

Verified return to parent window by confirming window button is present
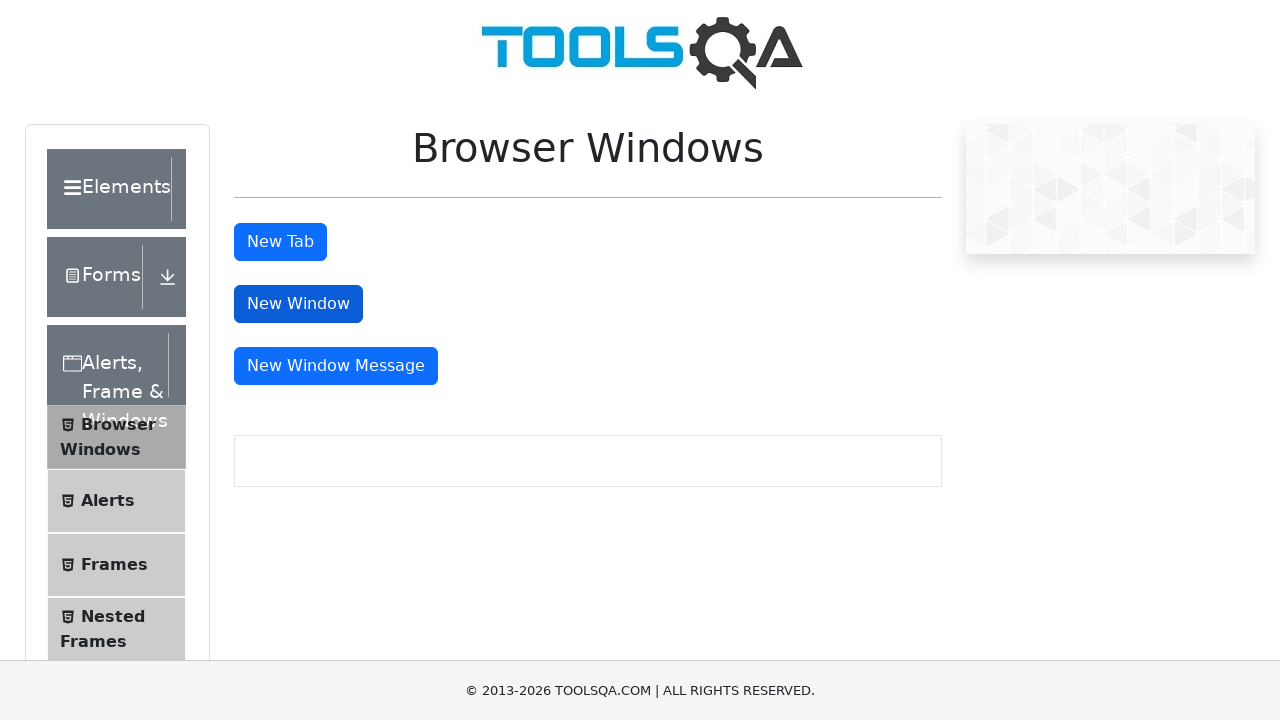

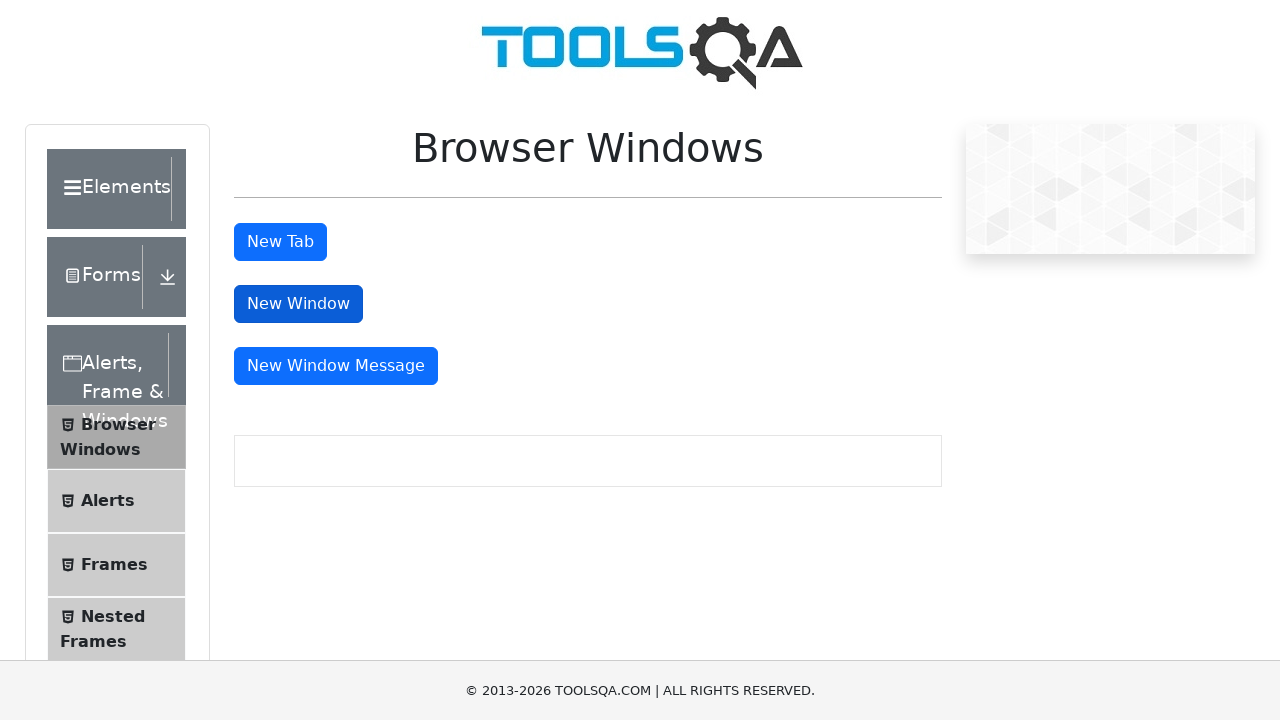